Tests that the shopping cart page loads successfully by clicking the cart button and verifying the page loaded

Starting URL: https://www.demoblaze.com/

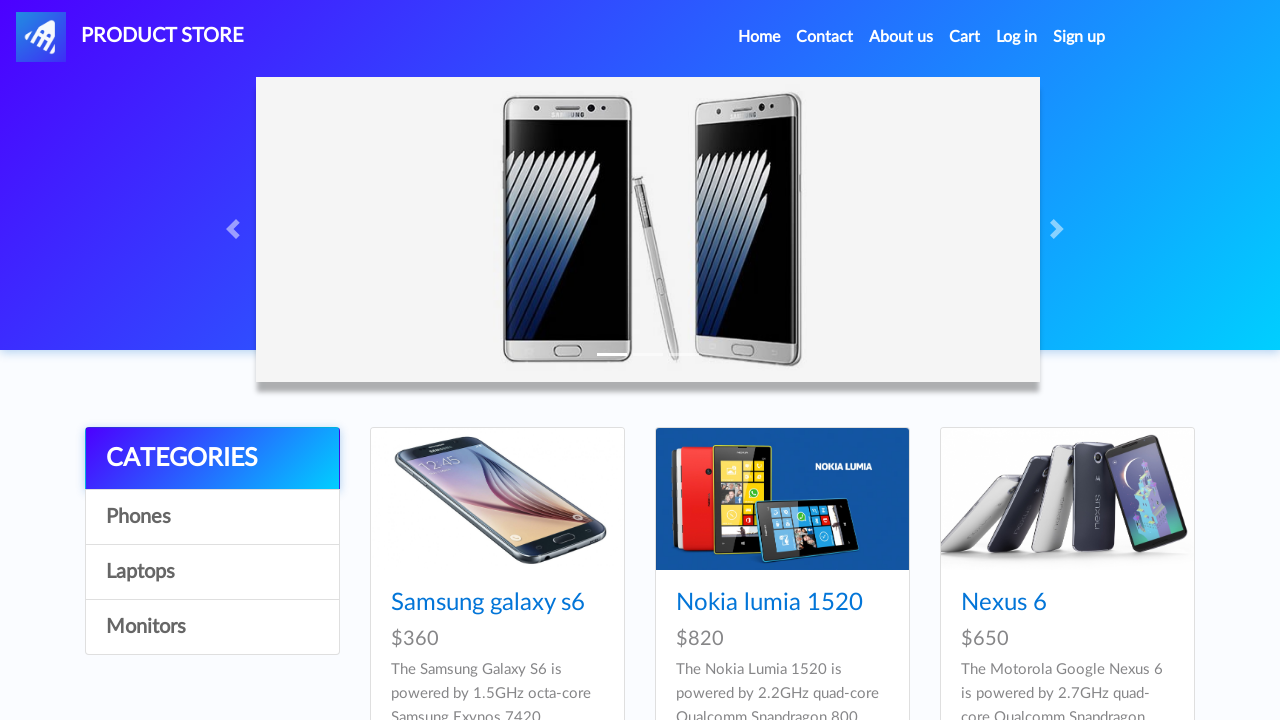

Clicked the cart button at (965, 37) on a#cartur
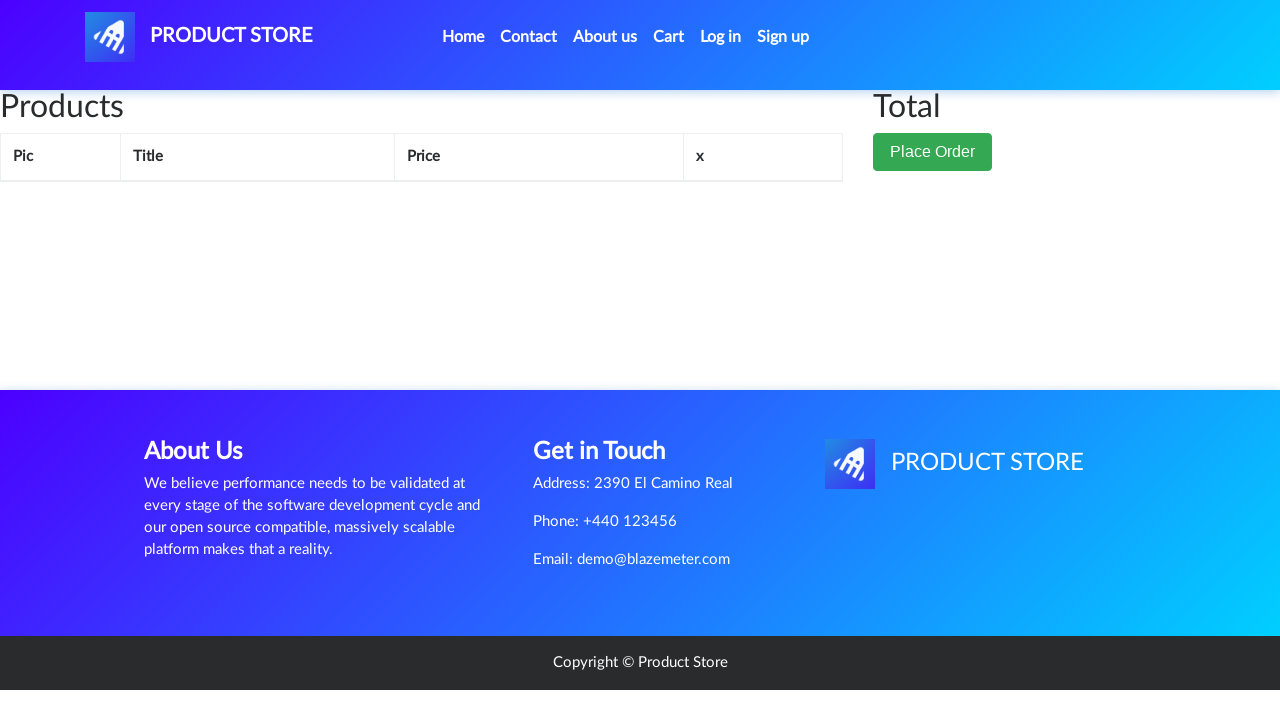

Cart page loaded and page wrapper became visible
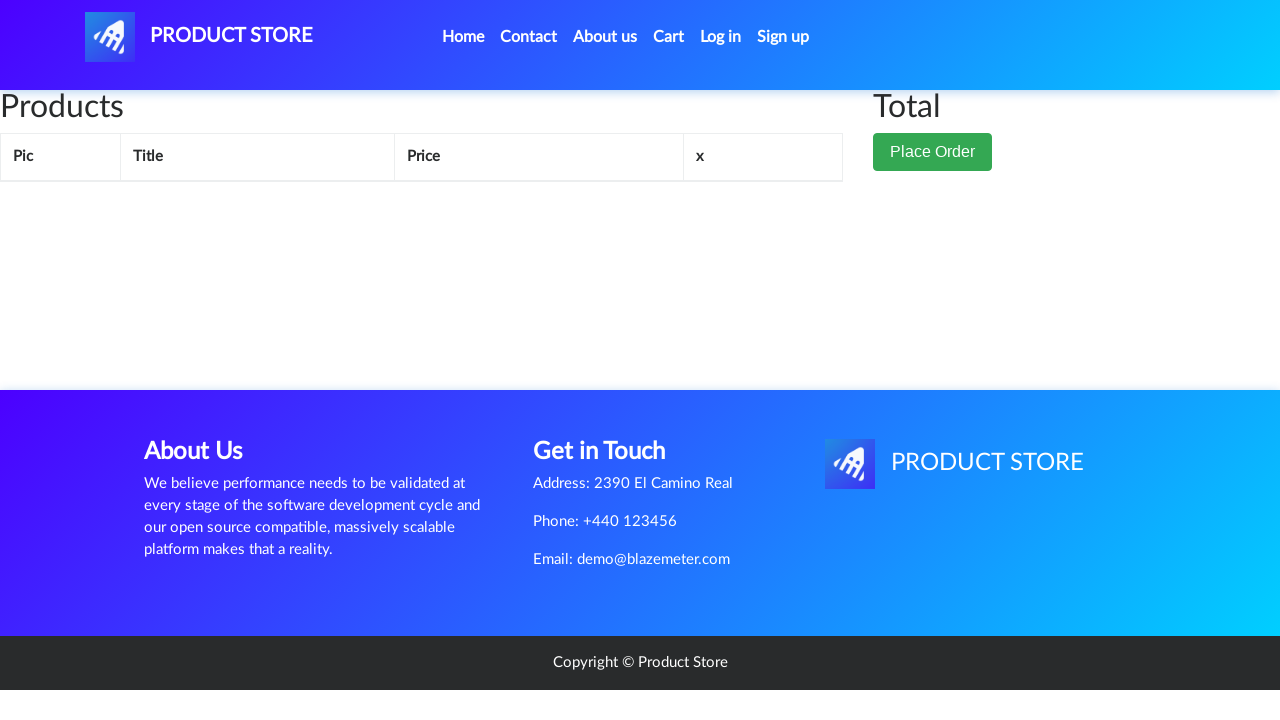

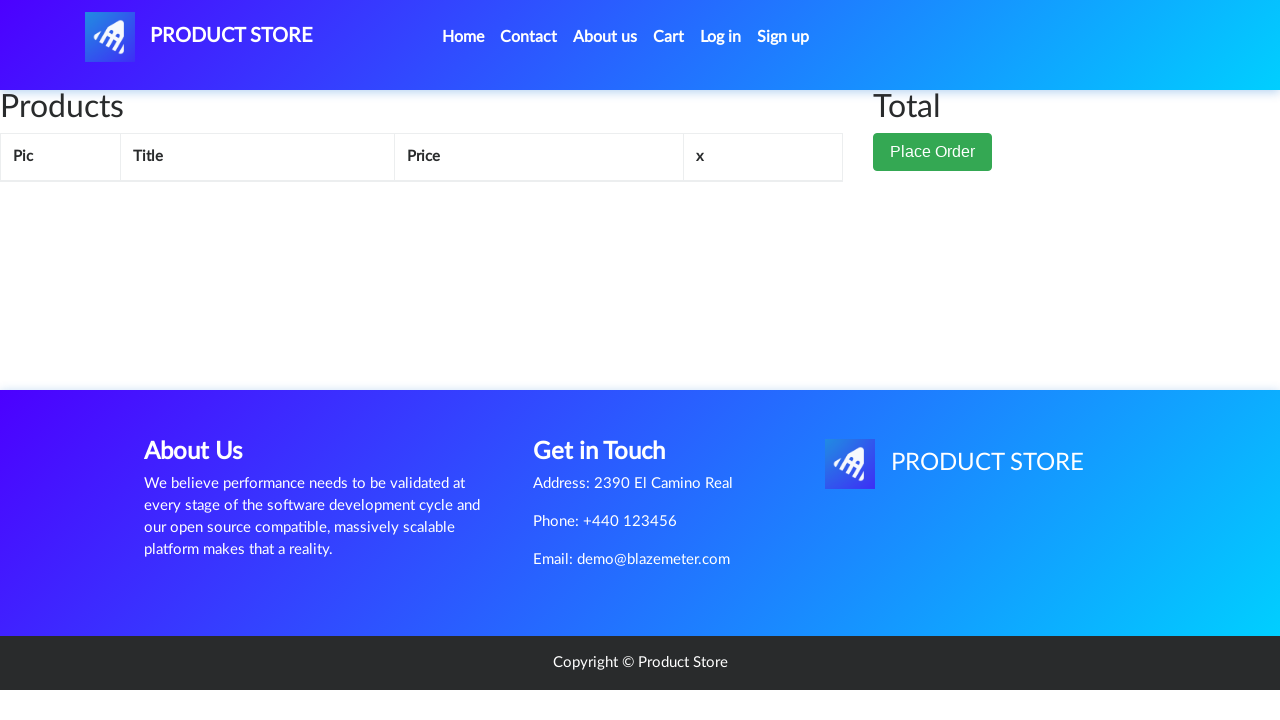